Tests clearing the complete state of all items by checking and then unchecking the toggle all checkbox.

Starting URL: https://demo.playwright.dev/todomvc

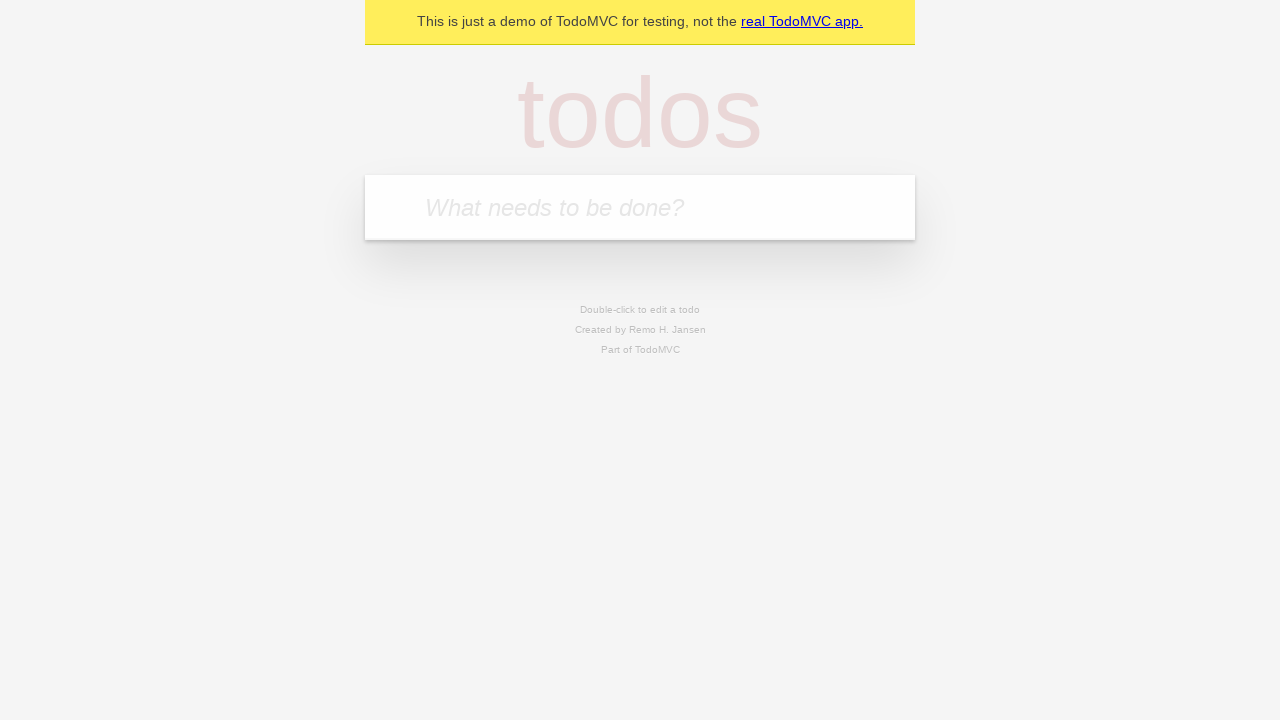

Filled todo input with 'buy some cheese' on internal:attr=[placeholder="What needs to be done?"i]
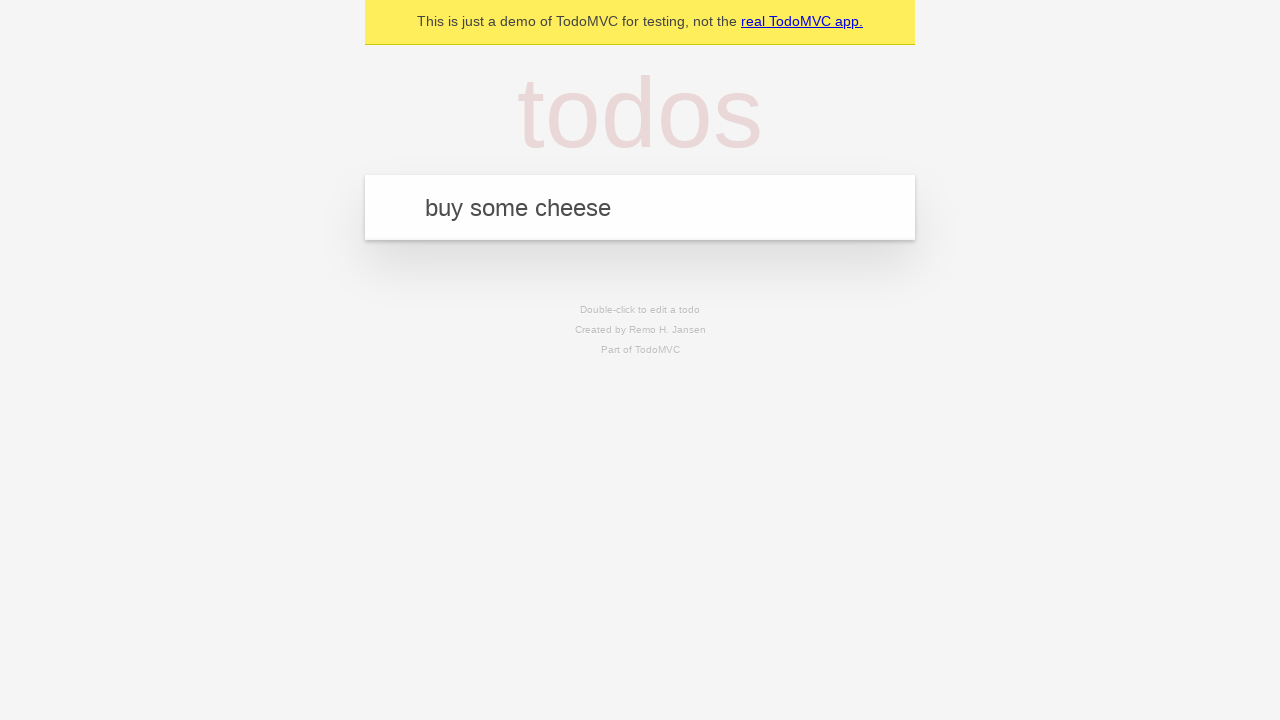

Pressed Enter to add first todo item on internal:attr=[placeholder="What needs to be done?"i]
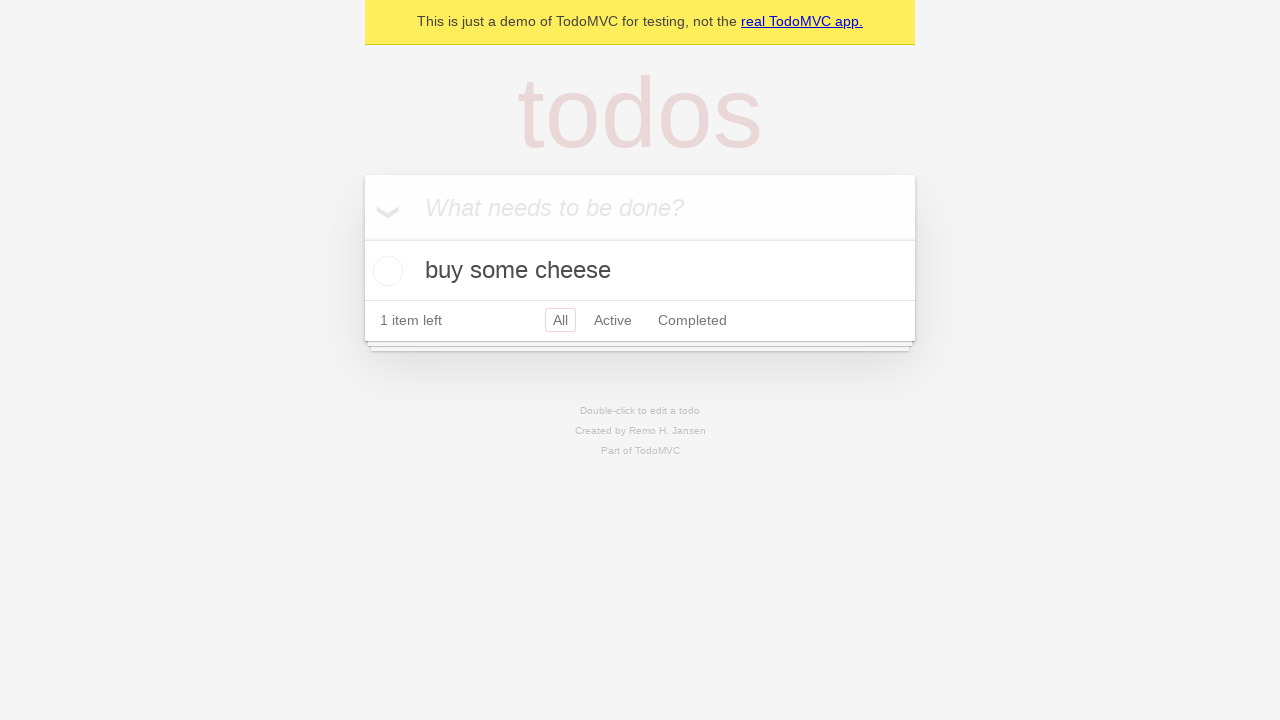

Filled todo input with 'feed the cat' on internal:attr=[placeholder="What needs to be done?"i]
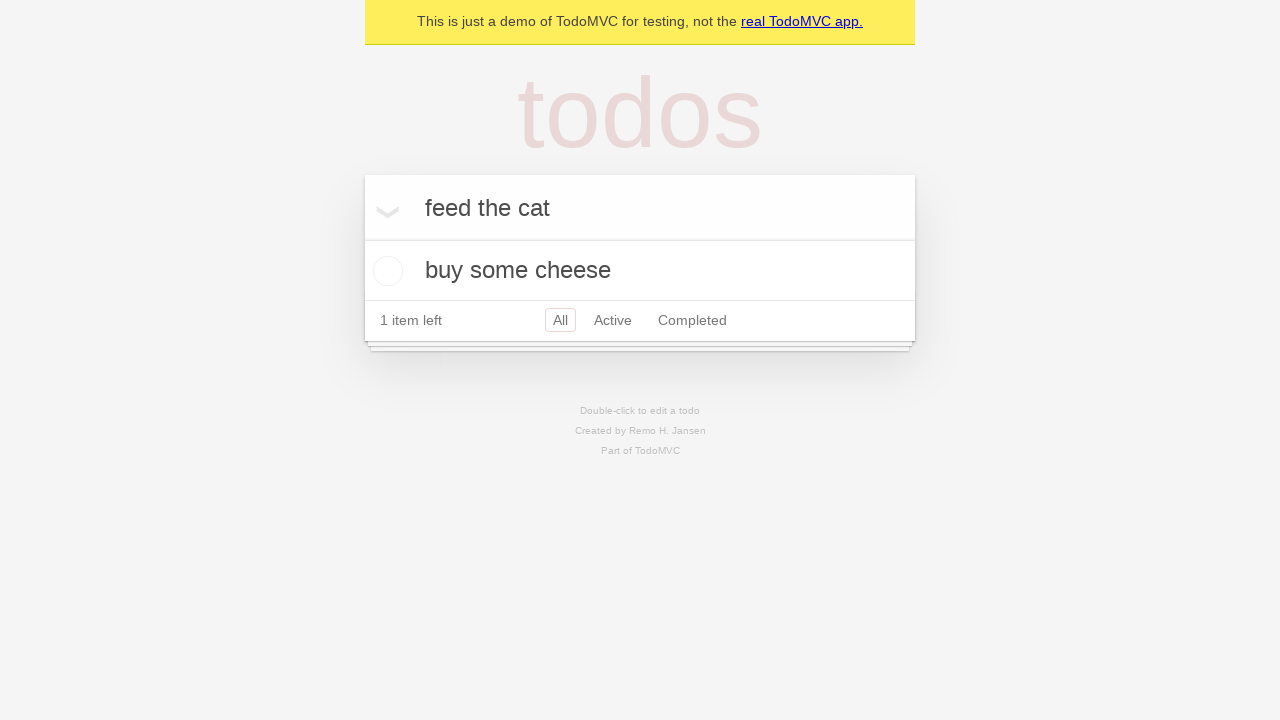

Pressed Enter to add second todo item on internal:attr=[placeholder="What needs to be done?"i]
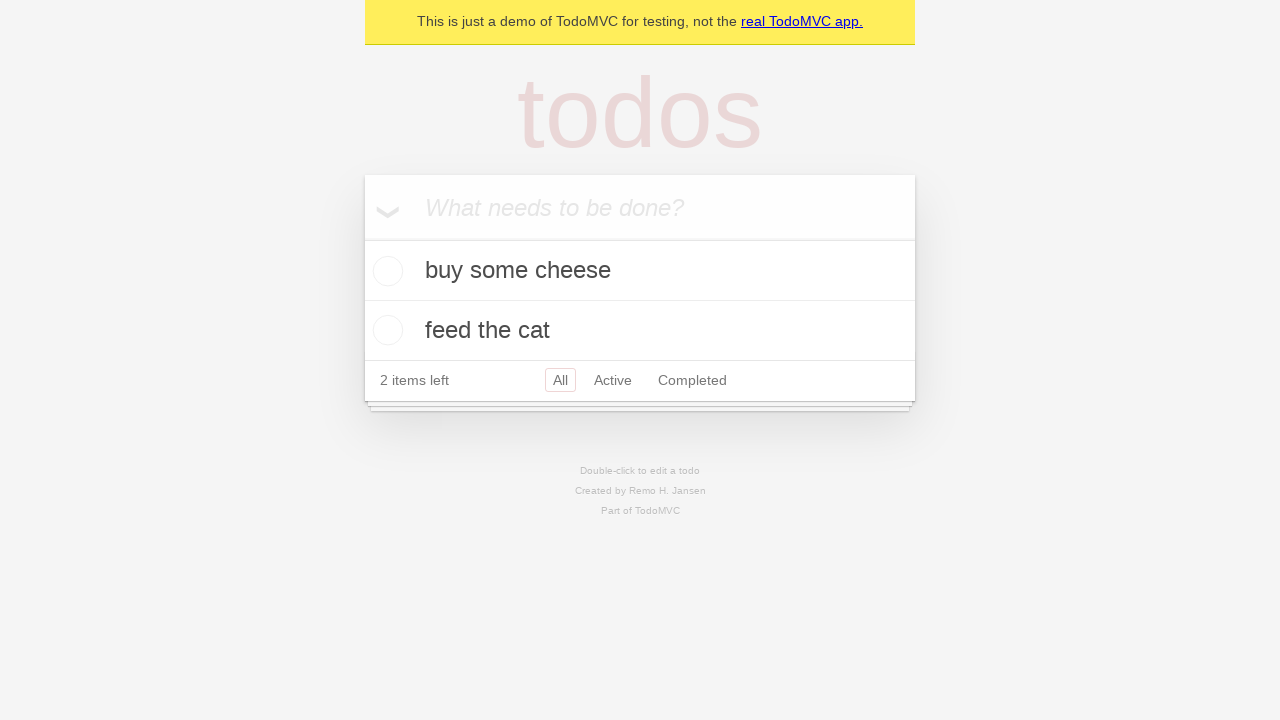

Filled todo input with 'book a doctors appointment' on internal:attr=[placeholder="What needs to be done?"i]
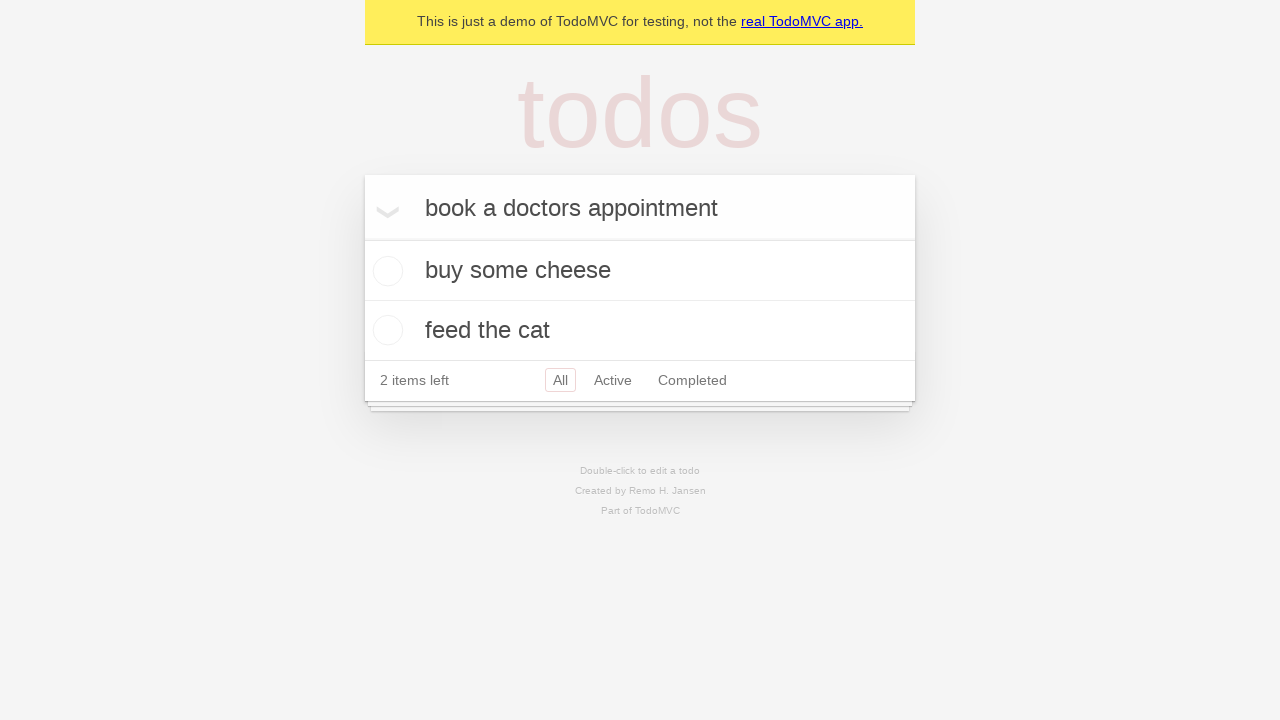

Pressed Enter to add third todo item on internal:attr=[placeholder="What needs to be done?"i]
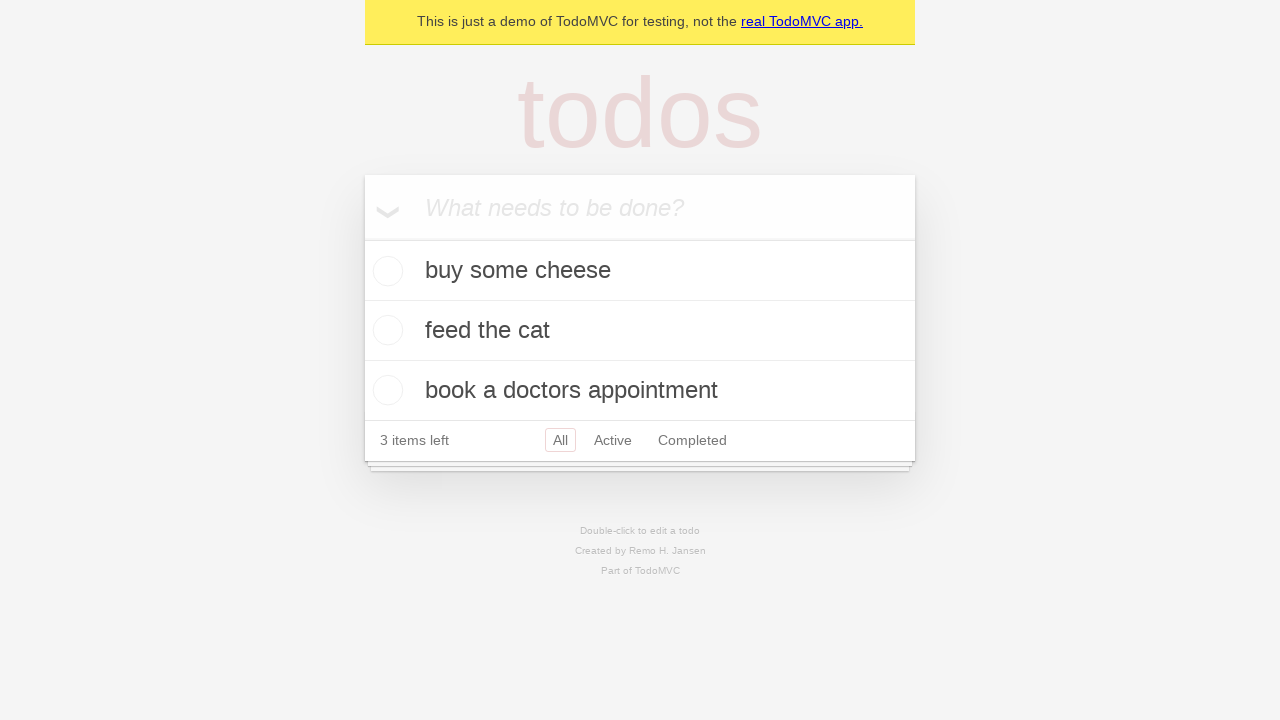

Checked the 'Mark all as complete' toggle to complete all items at (362, 238) on internal:label="Mark all as complete"i
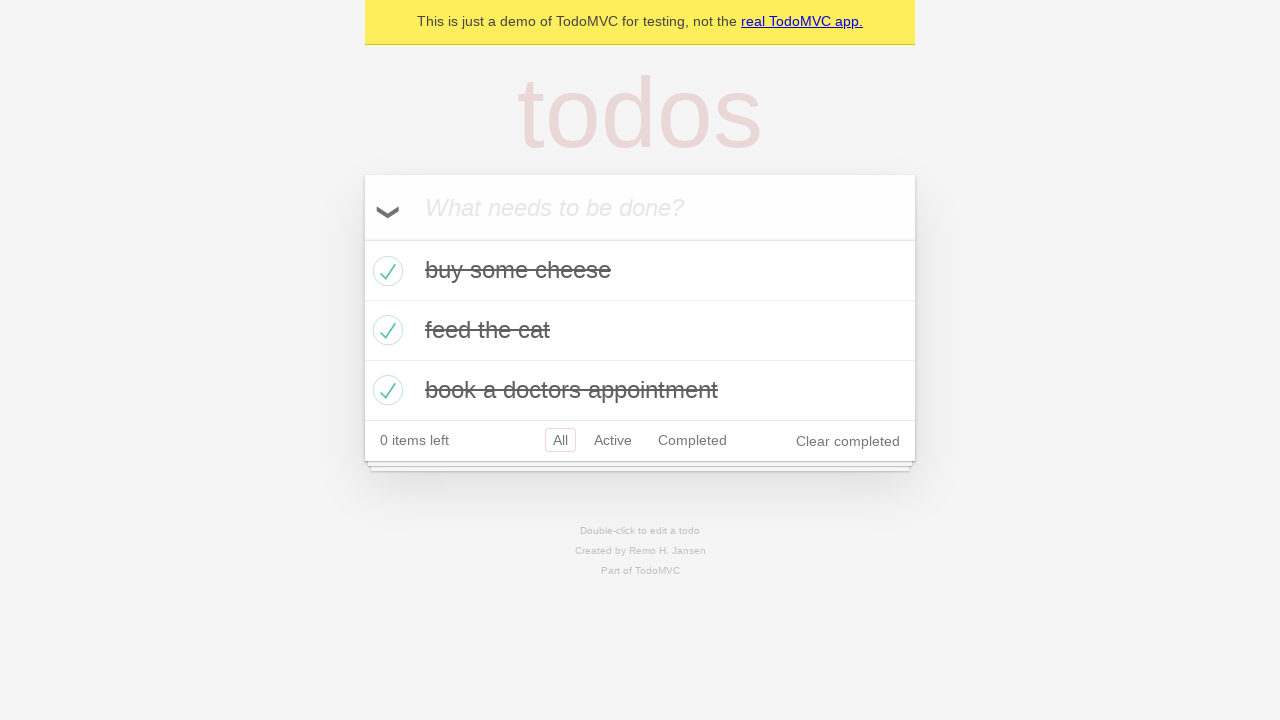

Unchecked the 'Mark all as complete' toggle to clear complete state of all items at (362, 238) on internal:label="Mark all as complete"i
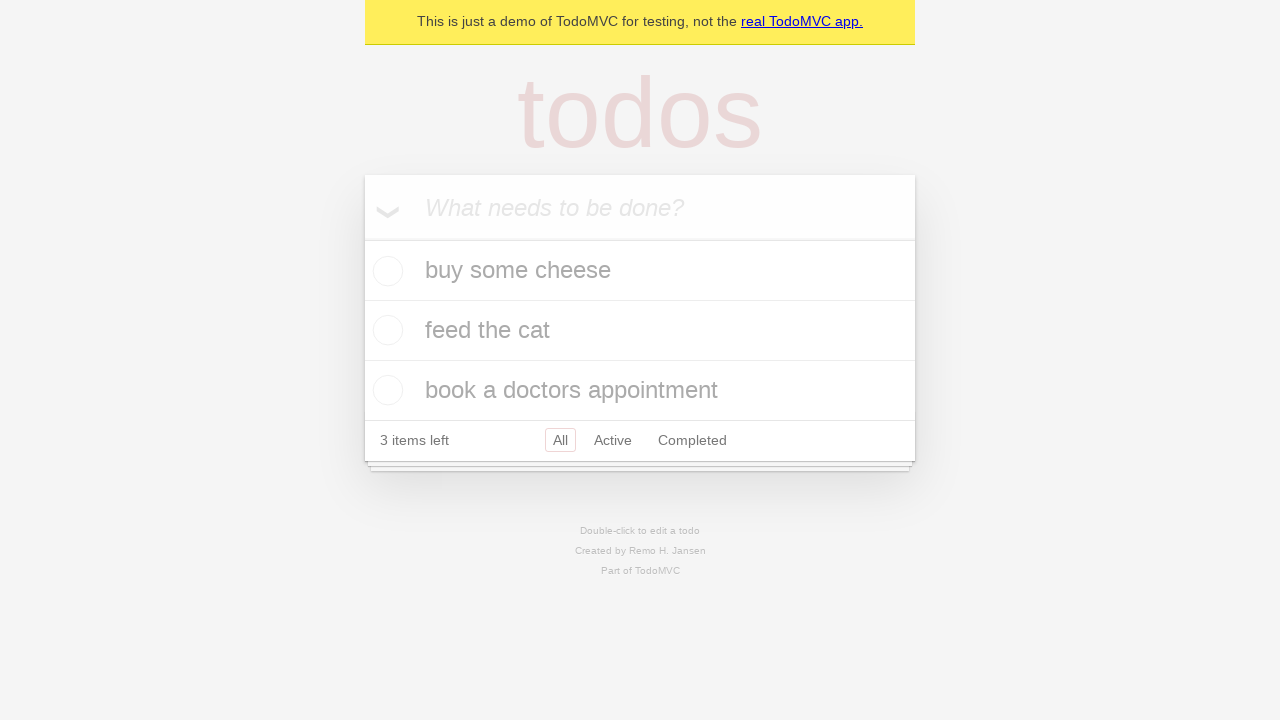

Waited for todo items to load after unchecking toggle
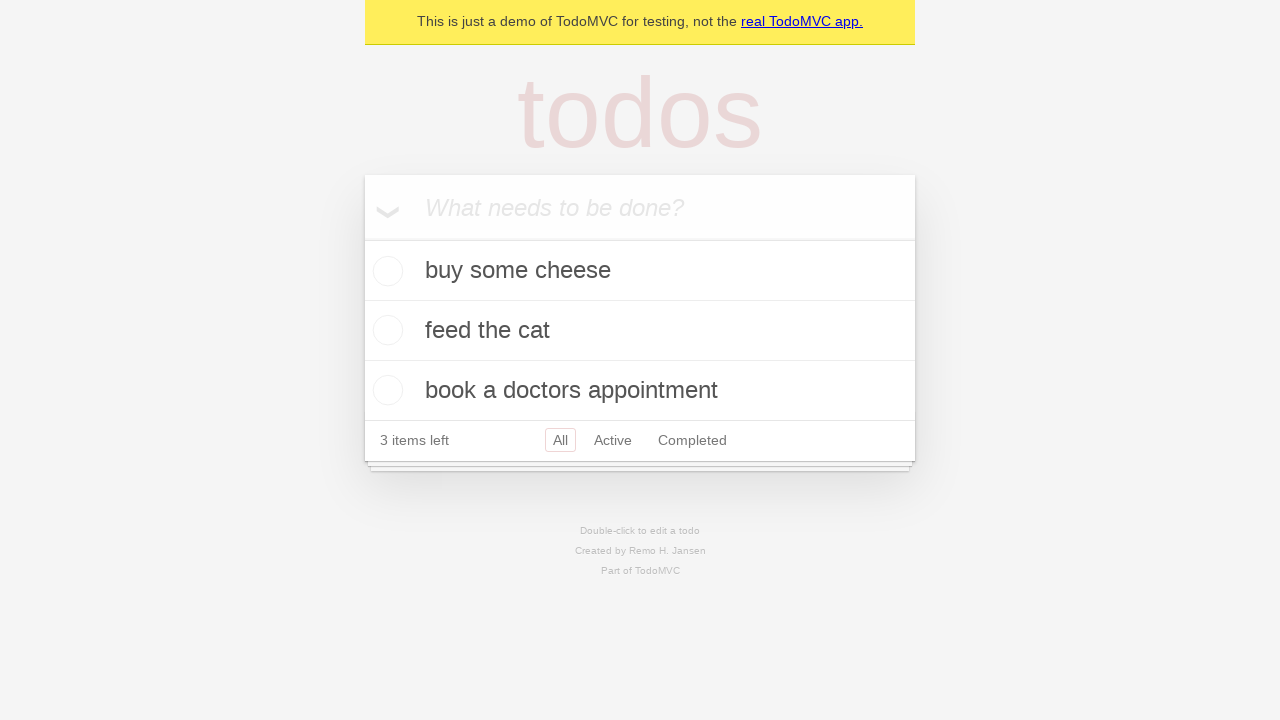

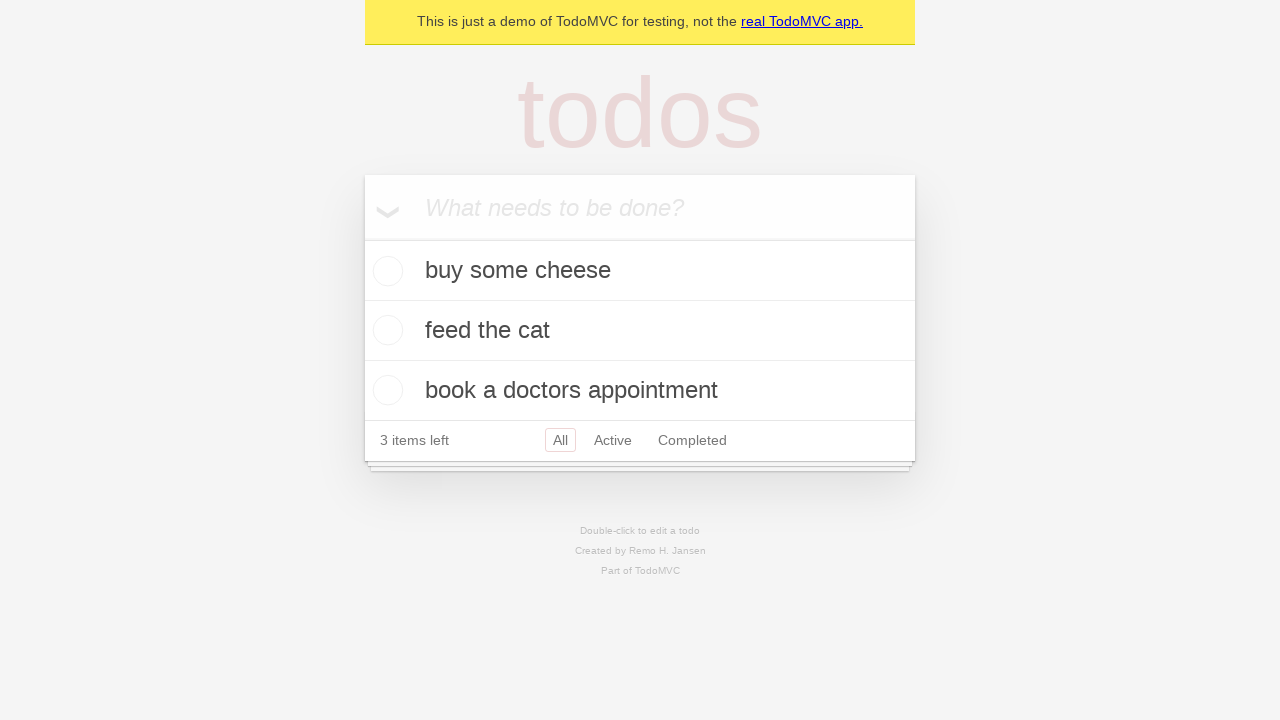